Tests the search/filter functionality by entering a search term in the search field and verifying that only matching deals are displayed in the table.

Starting URL: https://rahulshettyacademy.com/seleniumPractise/#/offers

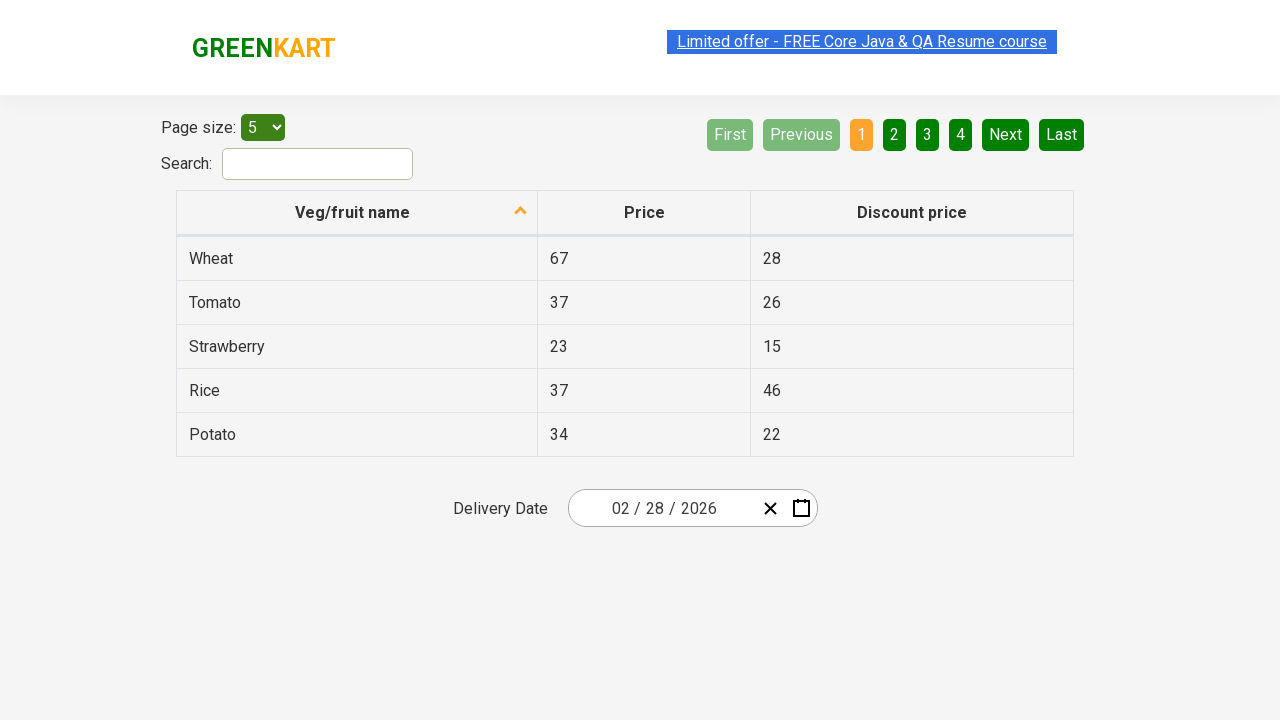

Waited for deals table to load
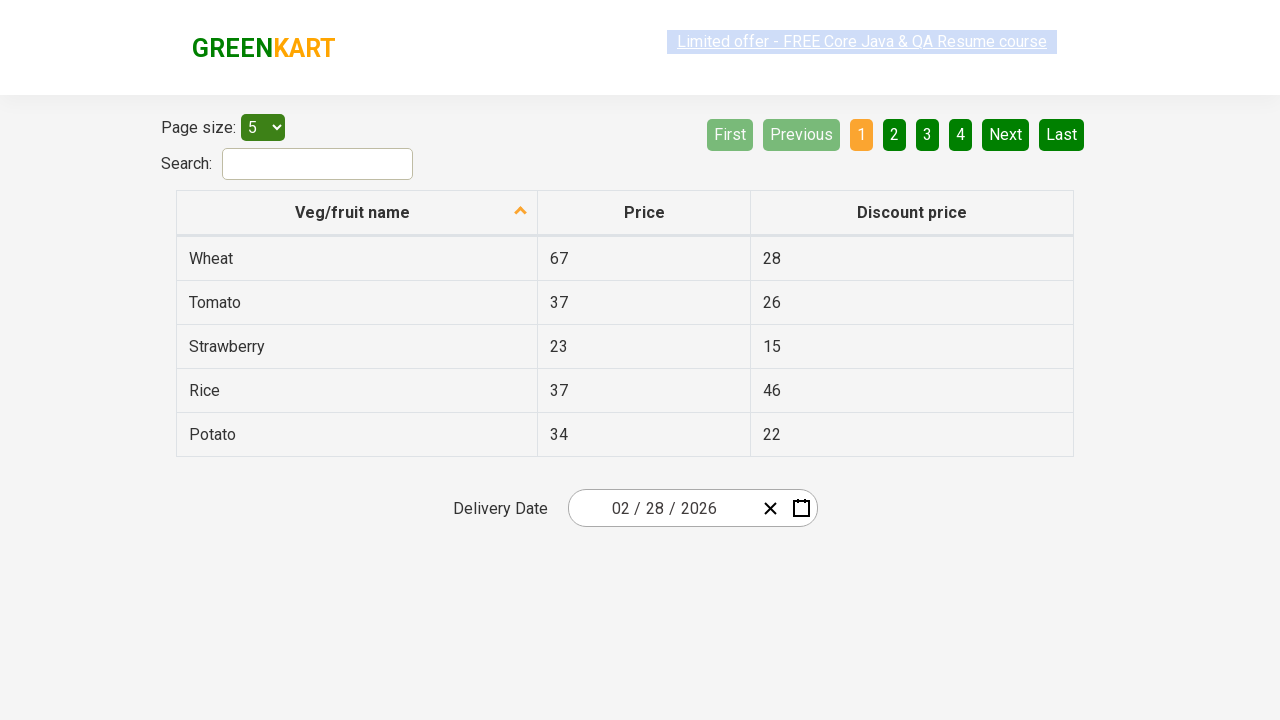

Entered search term 'Mango' in search field on #search-field
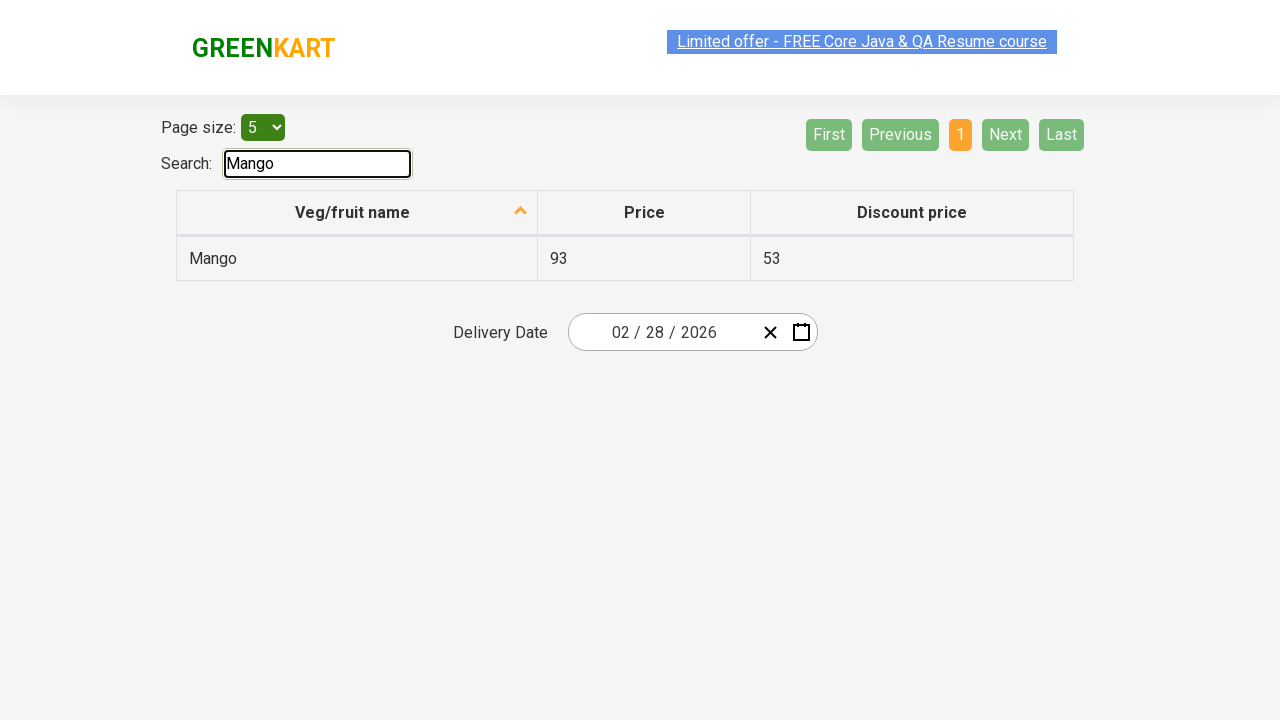

Pressed Enter to apply search filter on #search-field
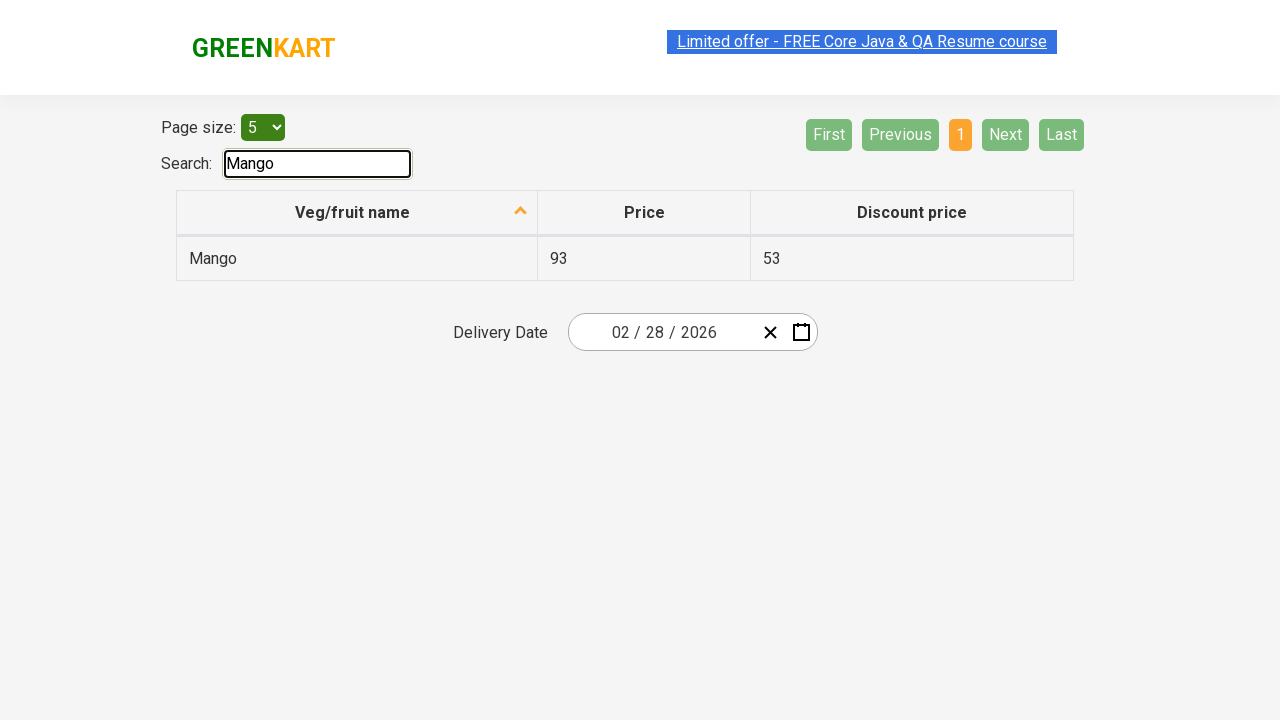

Waited for filter results to update
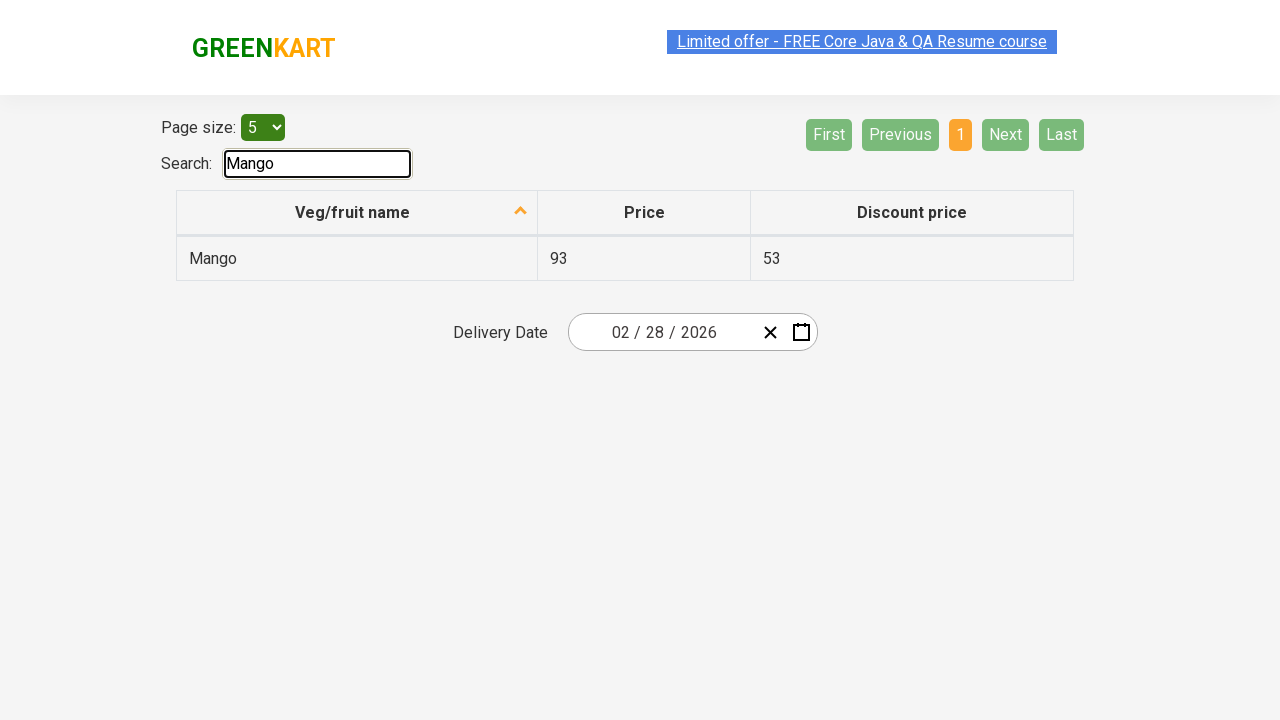

Verified row 1 contains search term 'Mango'
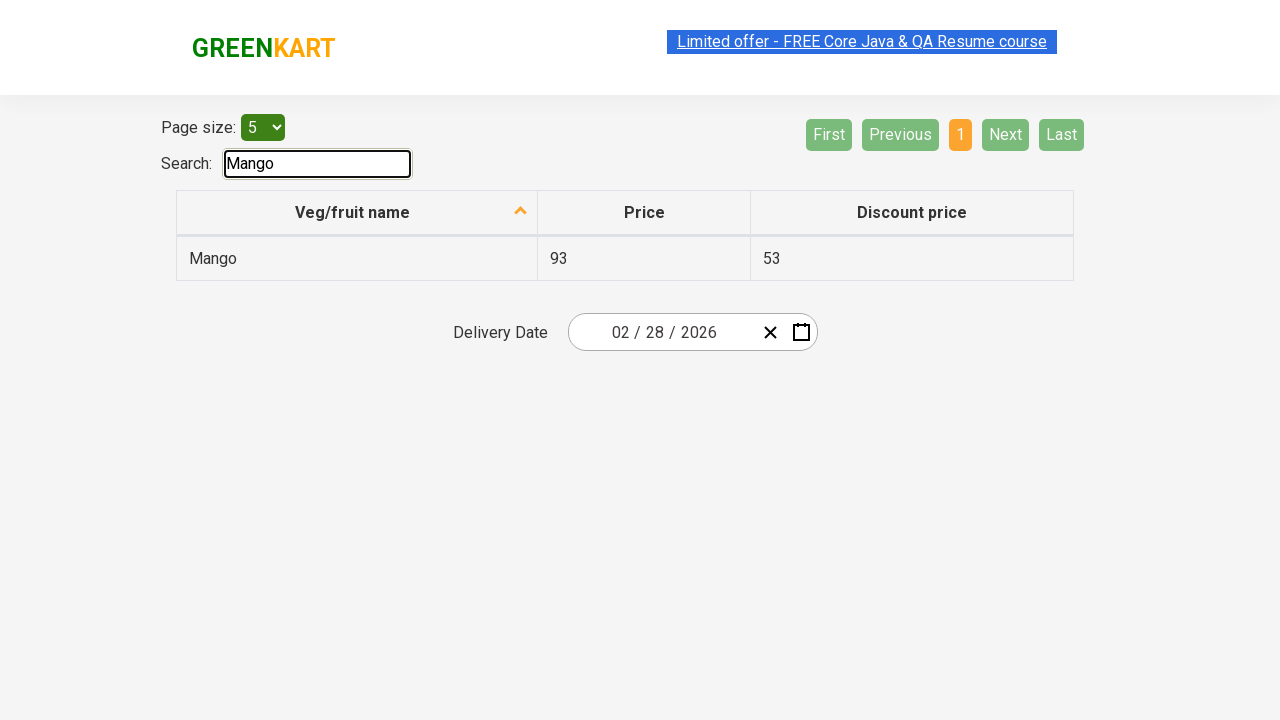

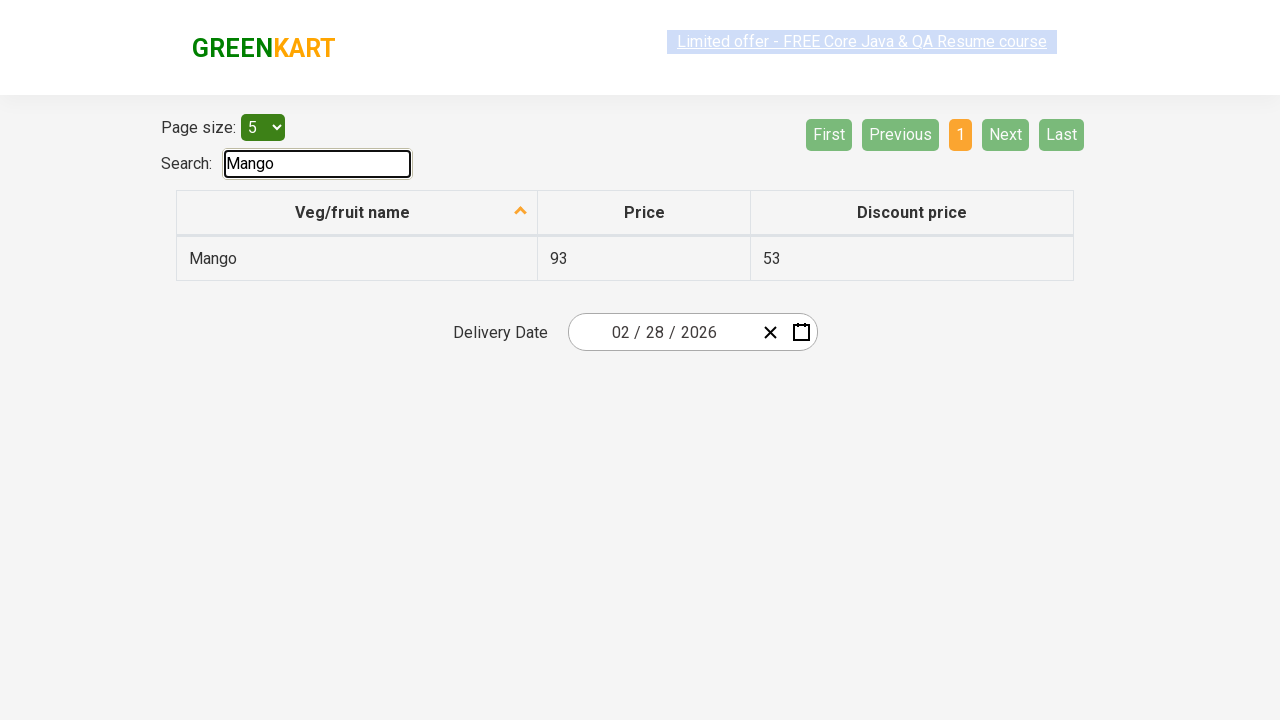